Tests radio button and checkbox selection functionality on a practice automation page by selecting specific options and verifying their state

Starting URL: https://rahulshettyacademy.com/AutomationPractice/

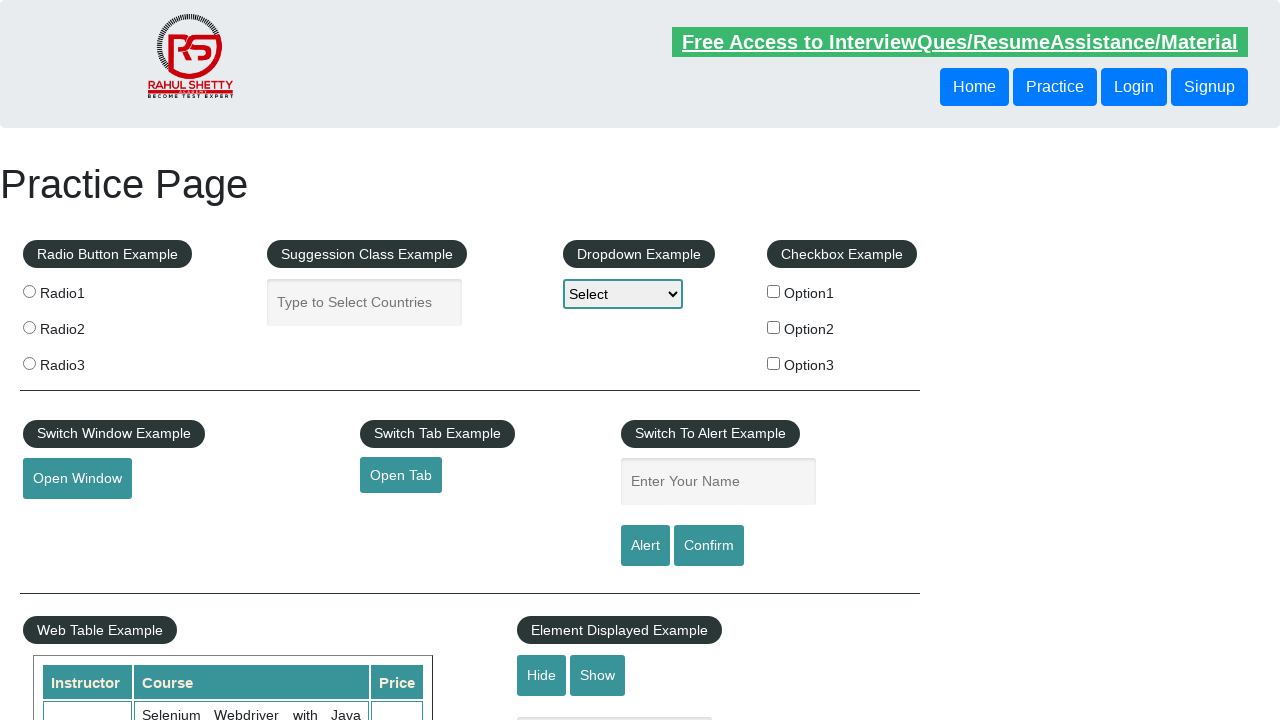

Located all radio buttons with name='radioButton'
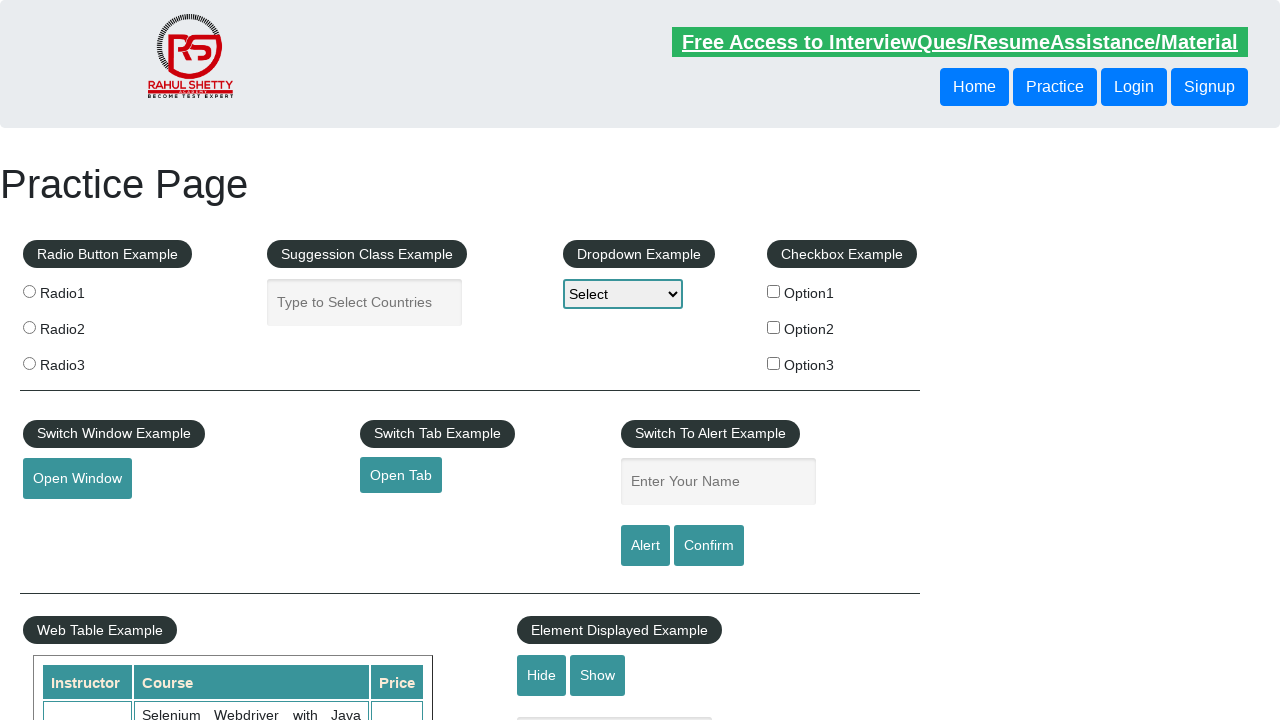

Clicked the second radio button at (29, 327) on input[name='radioButton'] >> nth=1
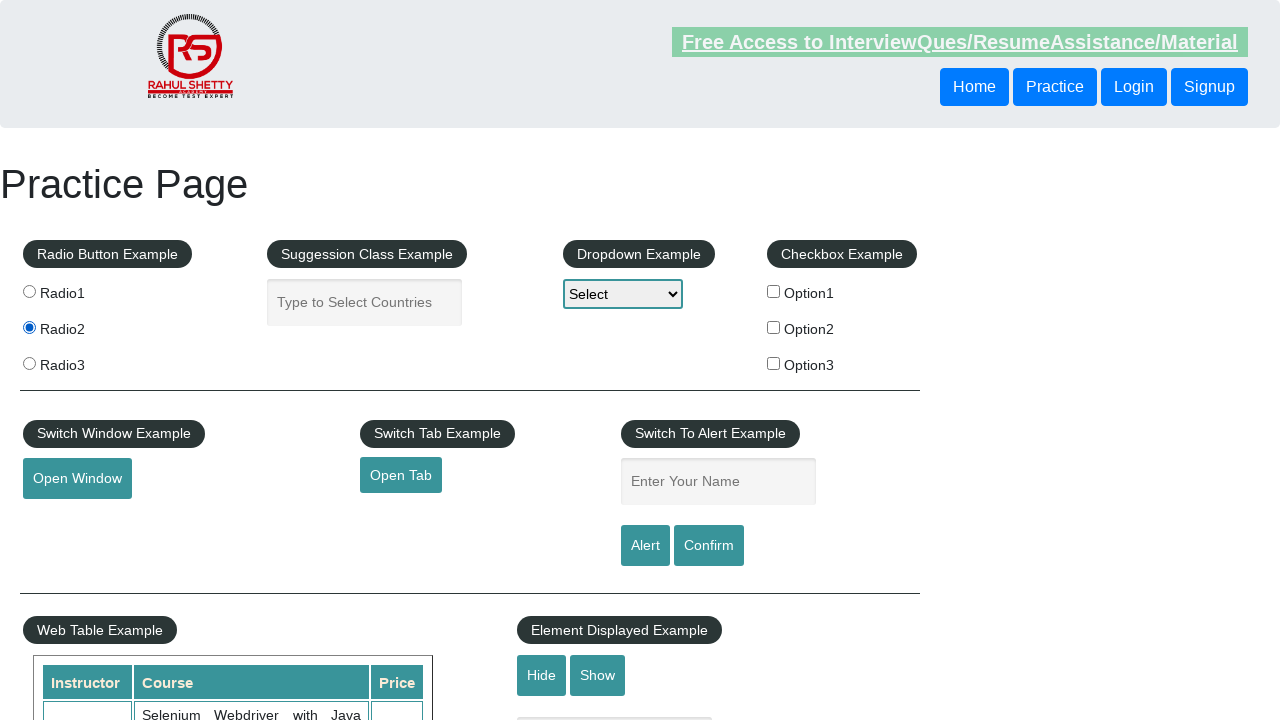

Located all checkbox elements
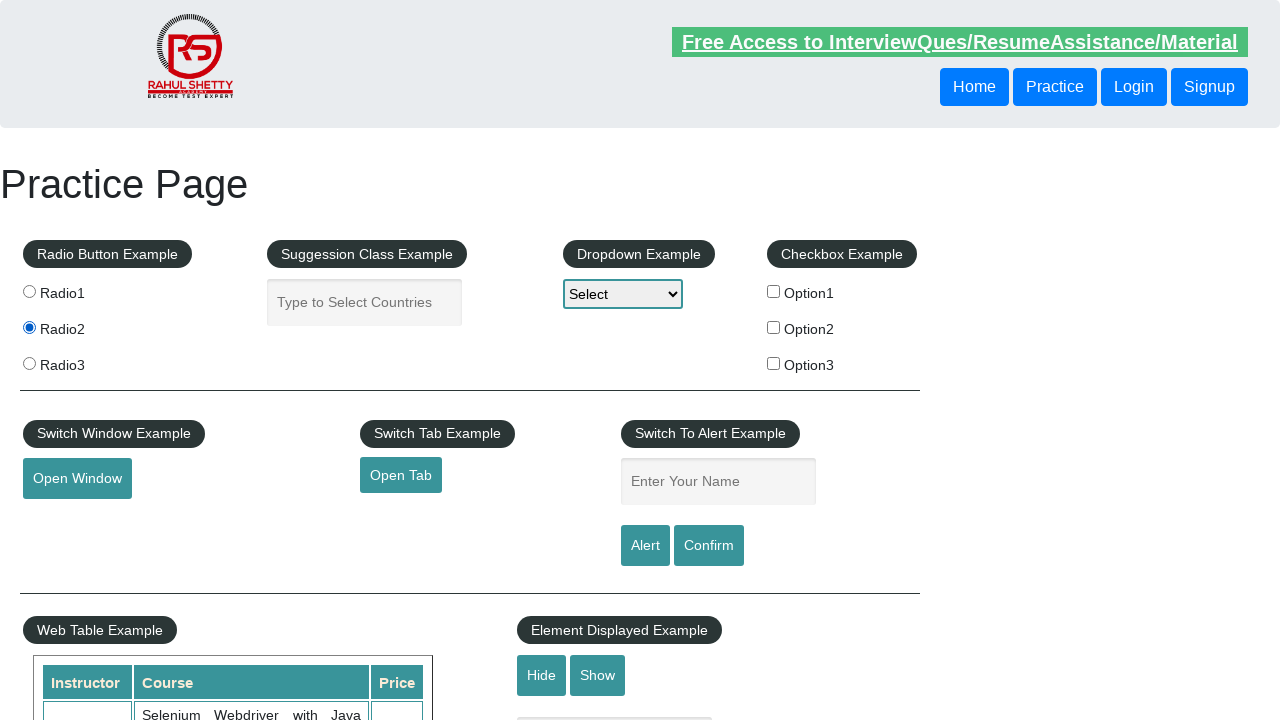

Found checkbox with value='option2'
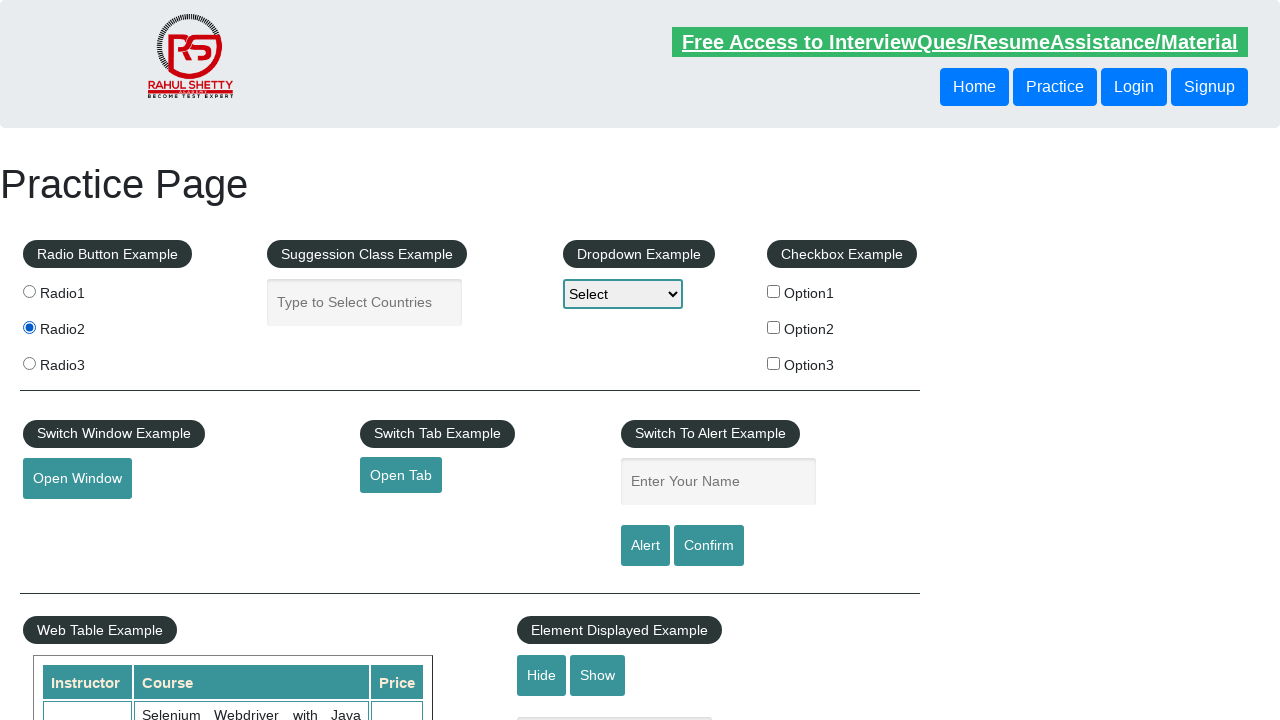

Clicked checkbox with value='option2' at (774, 327) on xpath=//input[@type='checkbox'] >> nth=1
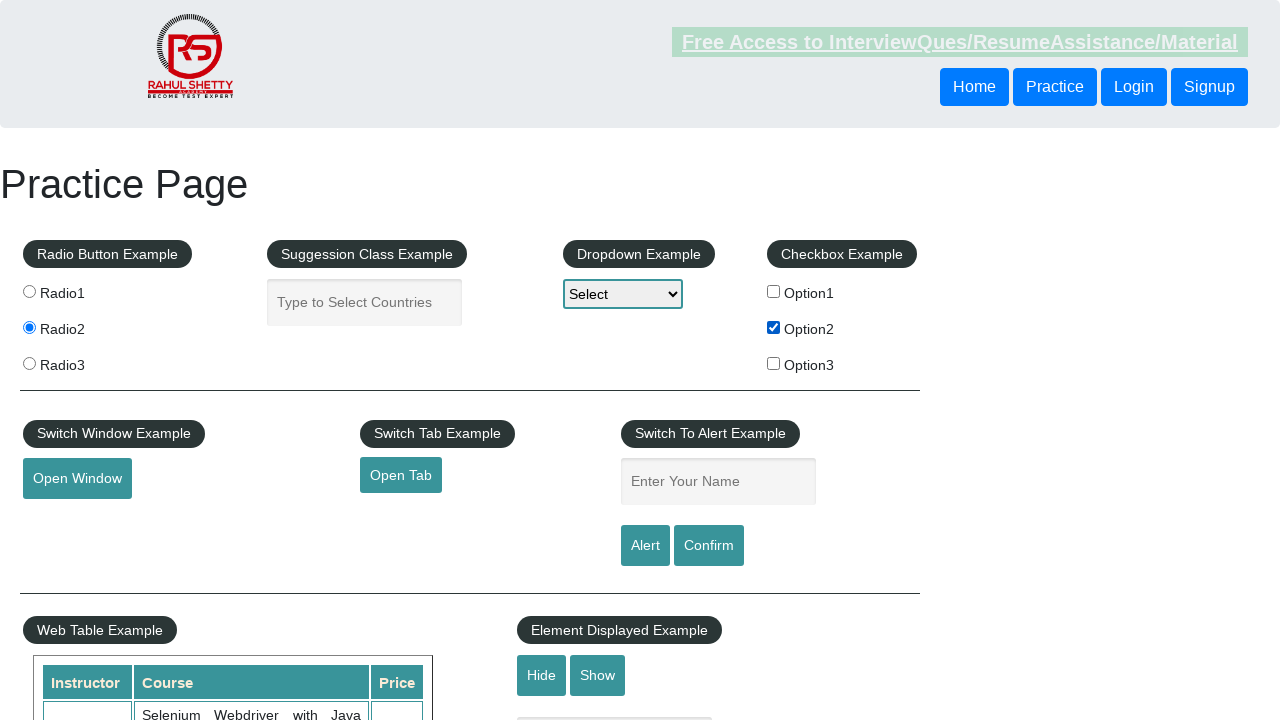

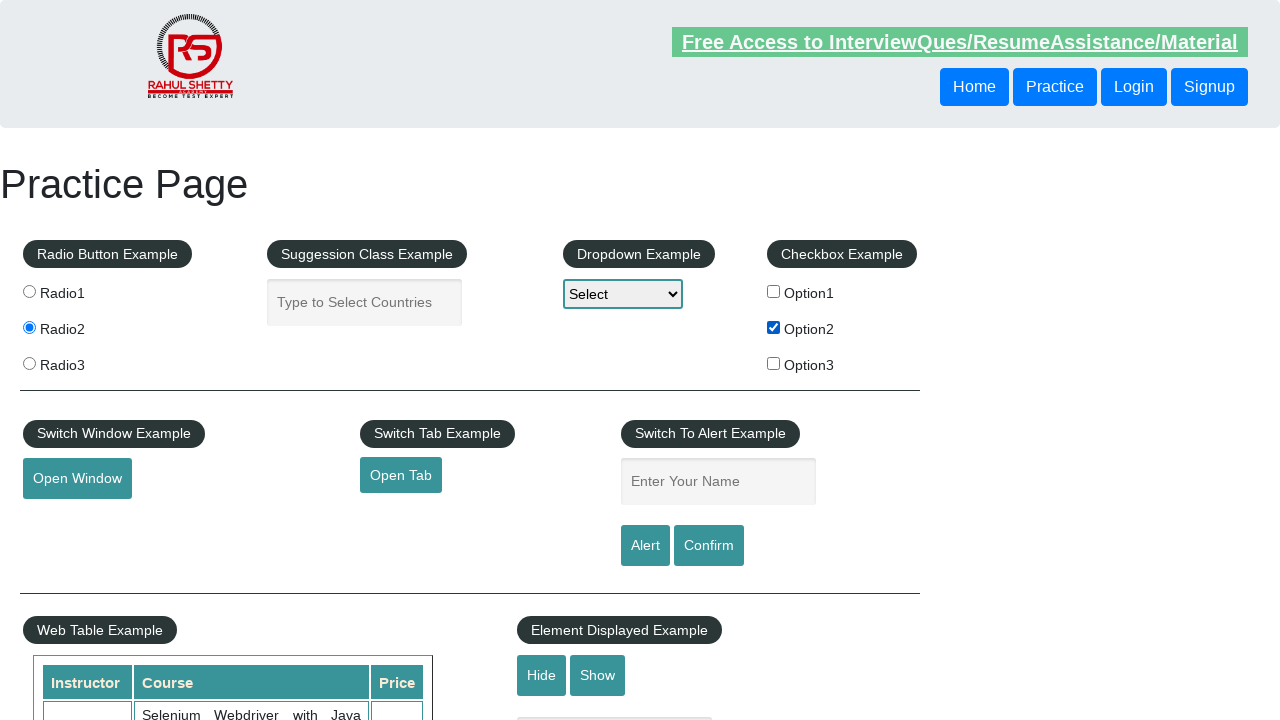